Tests error handling by navigating to a non-existent page, then recovering by navigating back to the main page.

Starting URL: https://champion-bid-portal.preview.emergentagent.com/nonexistent-page

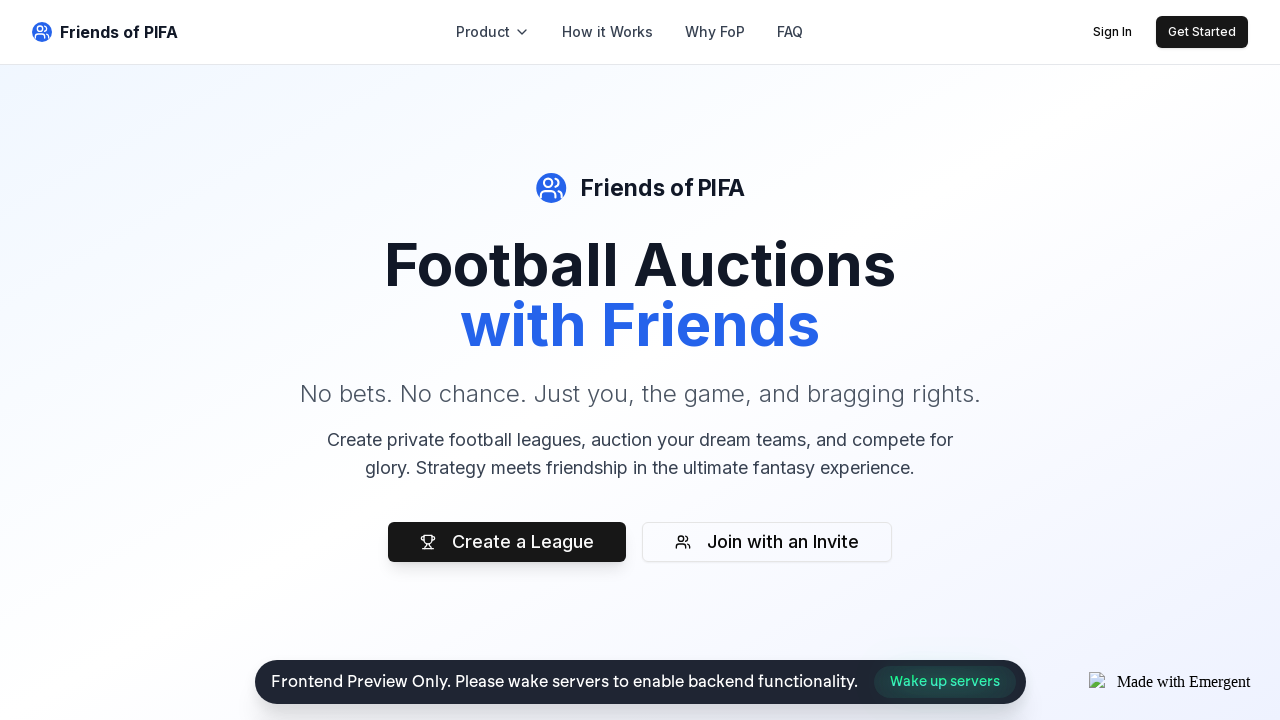

Checked for 404 error indicators on non-existent page
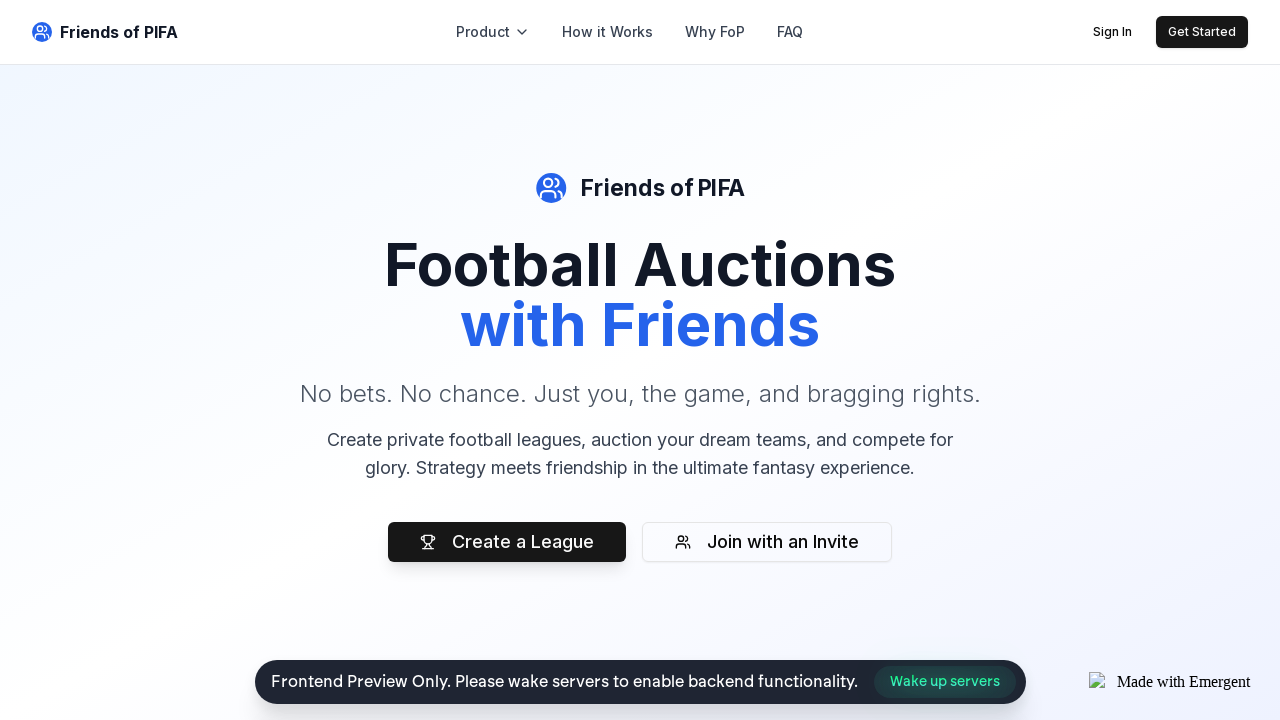

Navigated back to main page to verify recovery
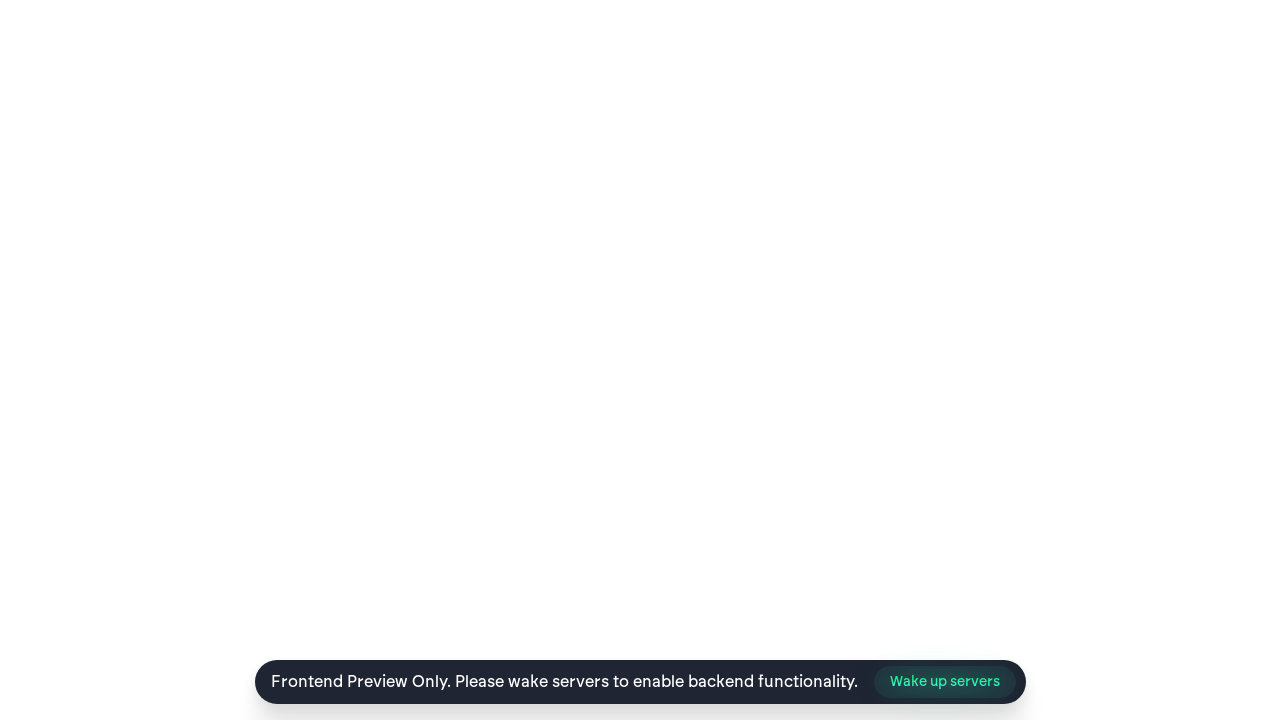

Verified that main page body is visible after recovery
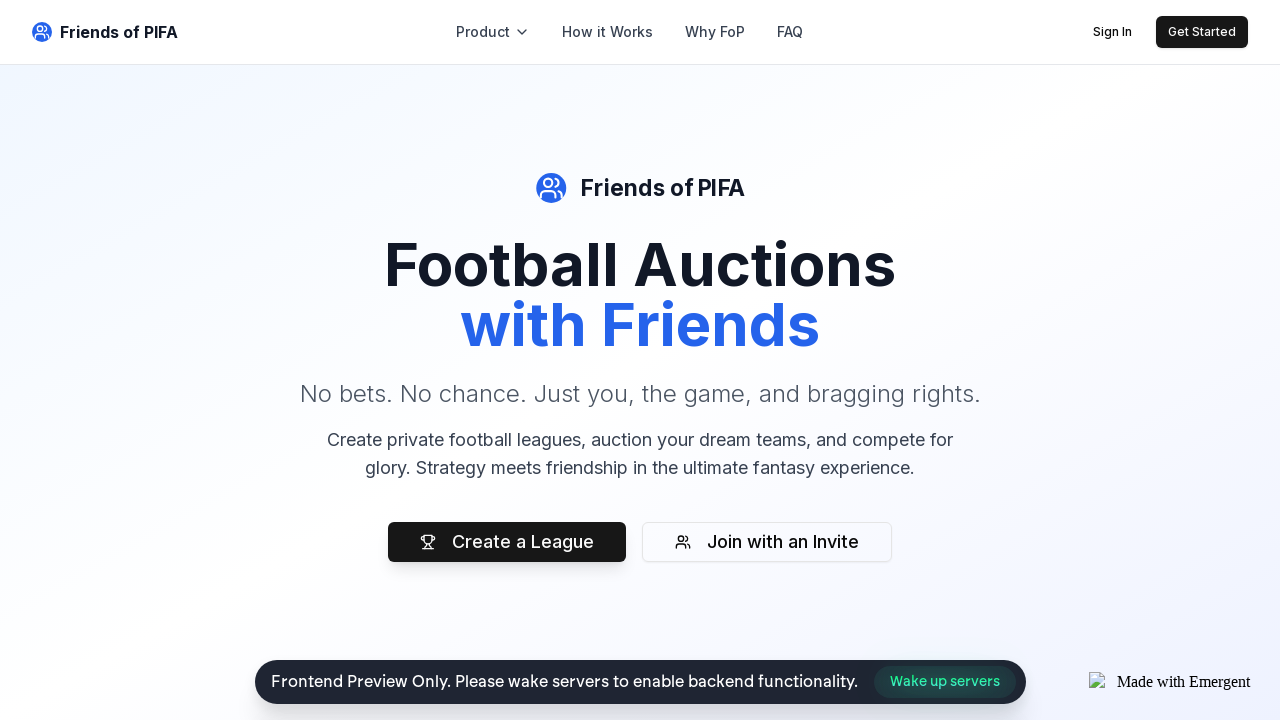

Assertion passed: error handling and recovery verified
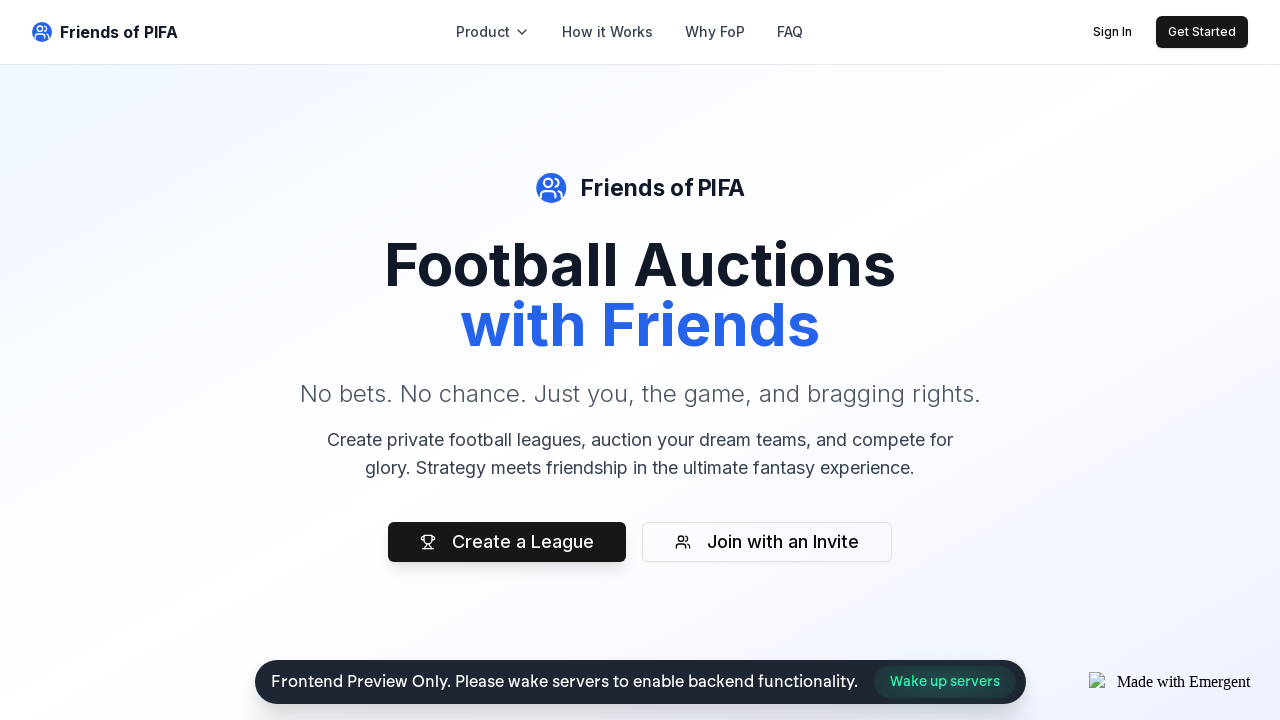

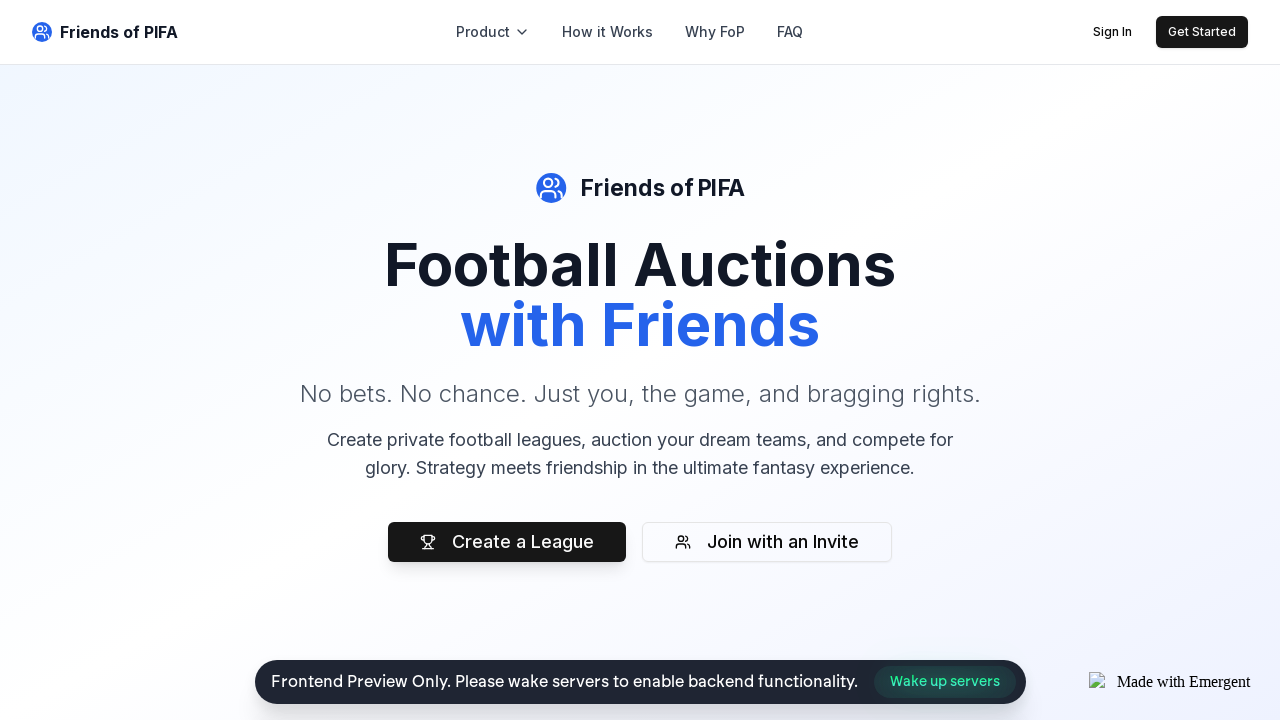